Tests sorting the Due column on table2 (which has semantic class attributes) in ascending order using cleaner CSS selectors.

Starting URL: http://the-internet.herokuapp.com/tables

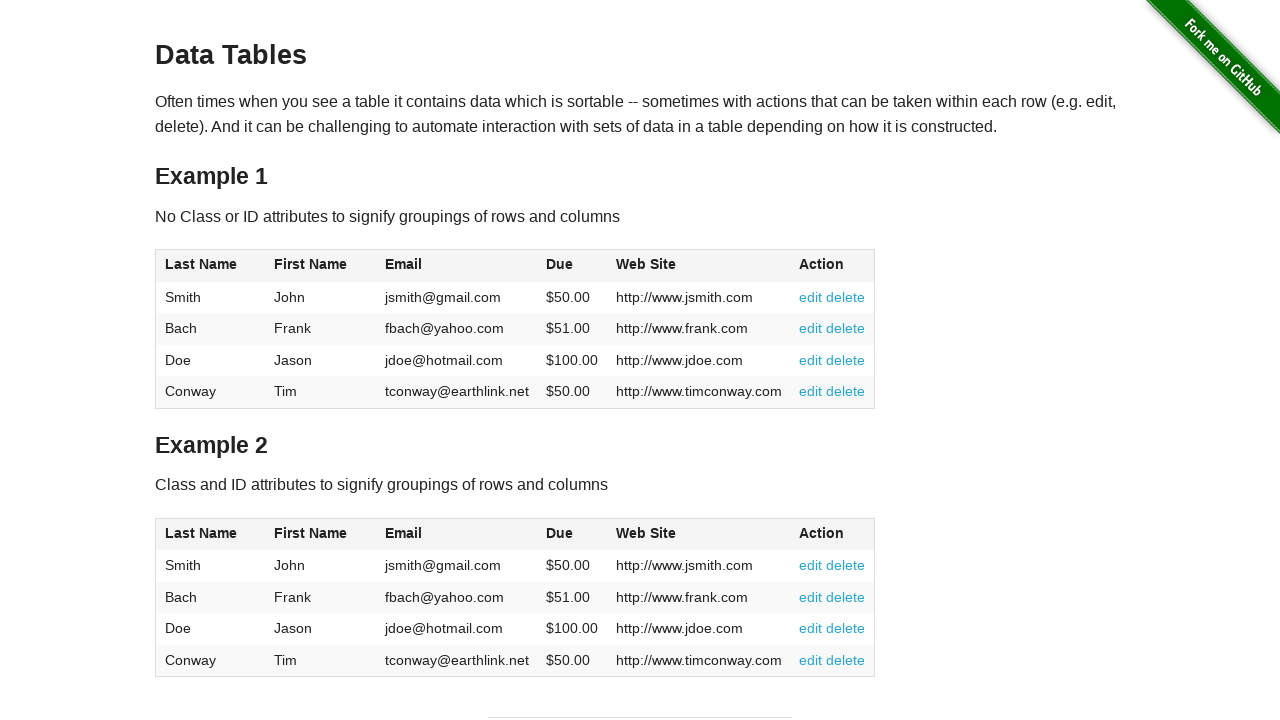

Clicked Due column header in table2 to sort at (560, 533) on #table2 thead .dues
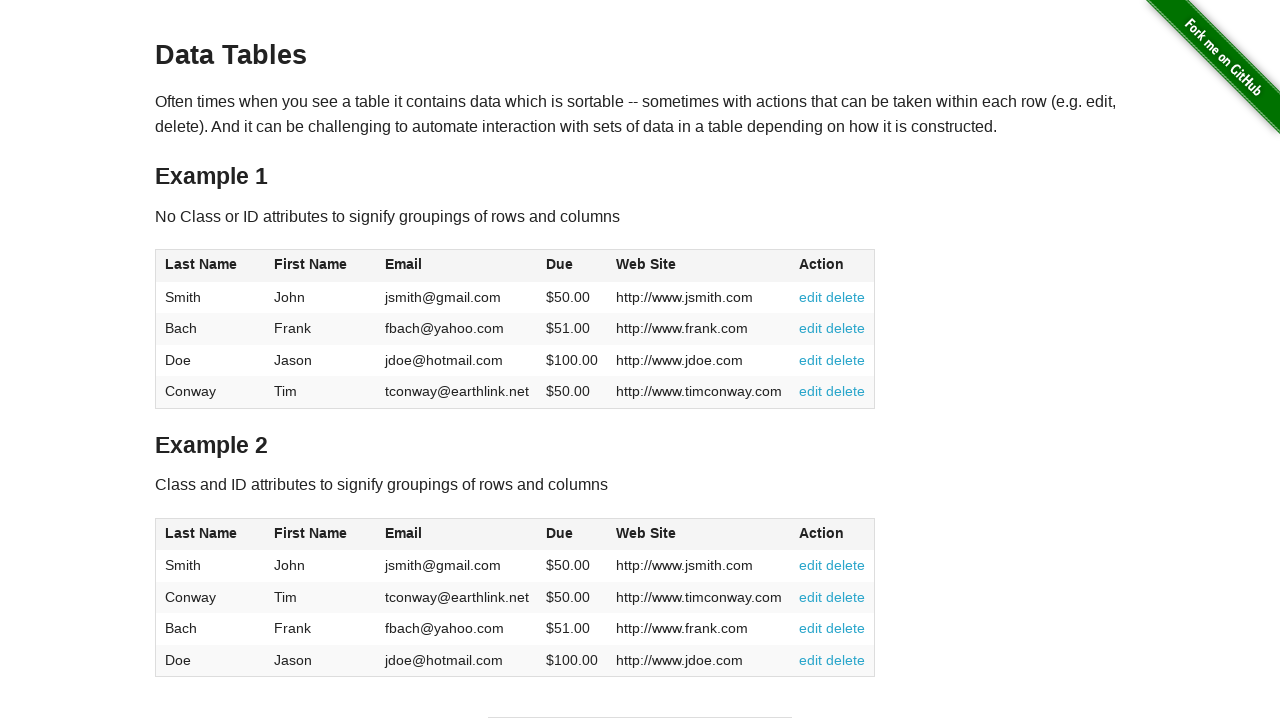

Waited for Due column cells in table2 body to load
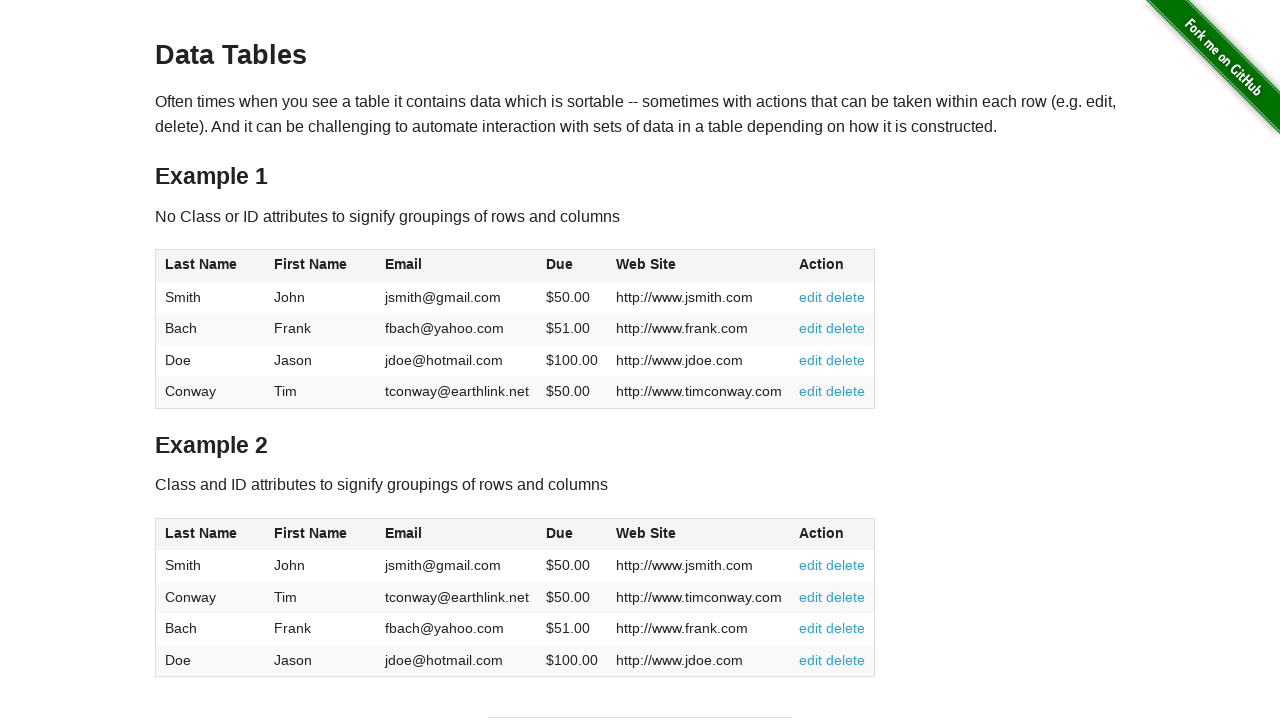

Retrieved all Due column values from table2
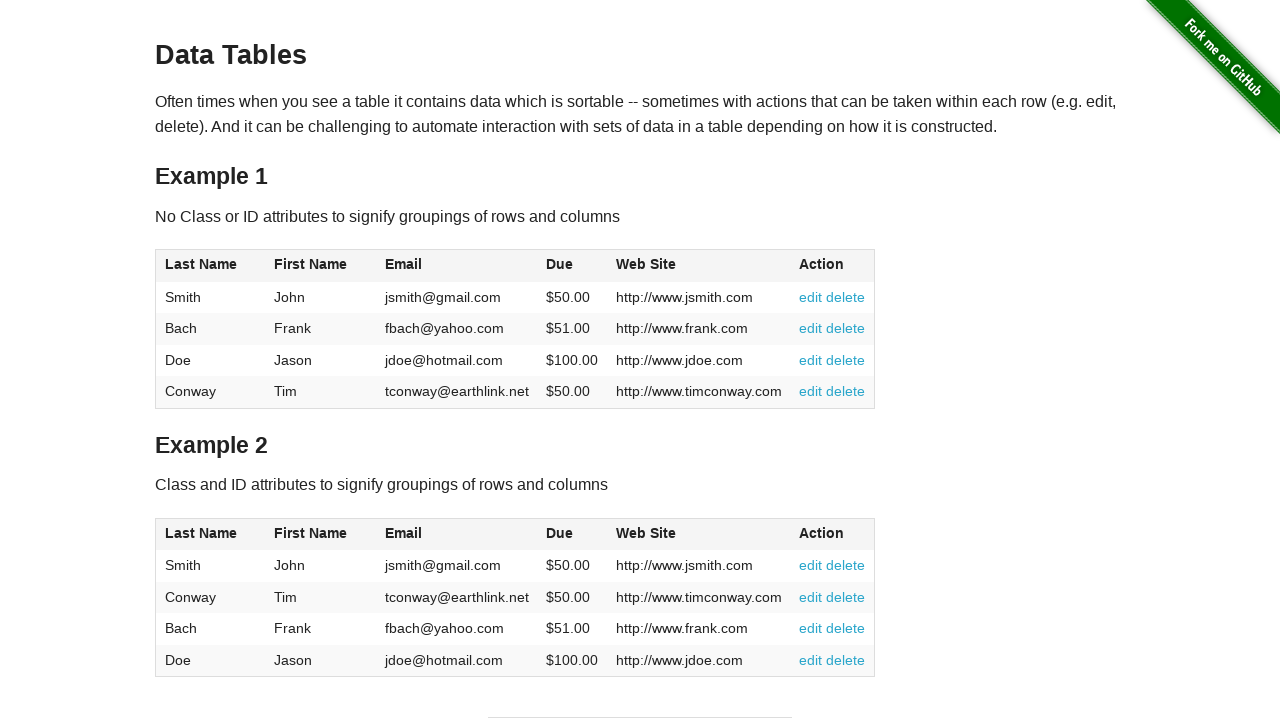

Extracted 4 Due values and converted to floats
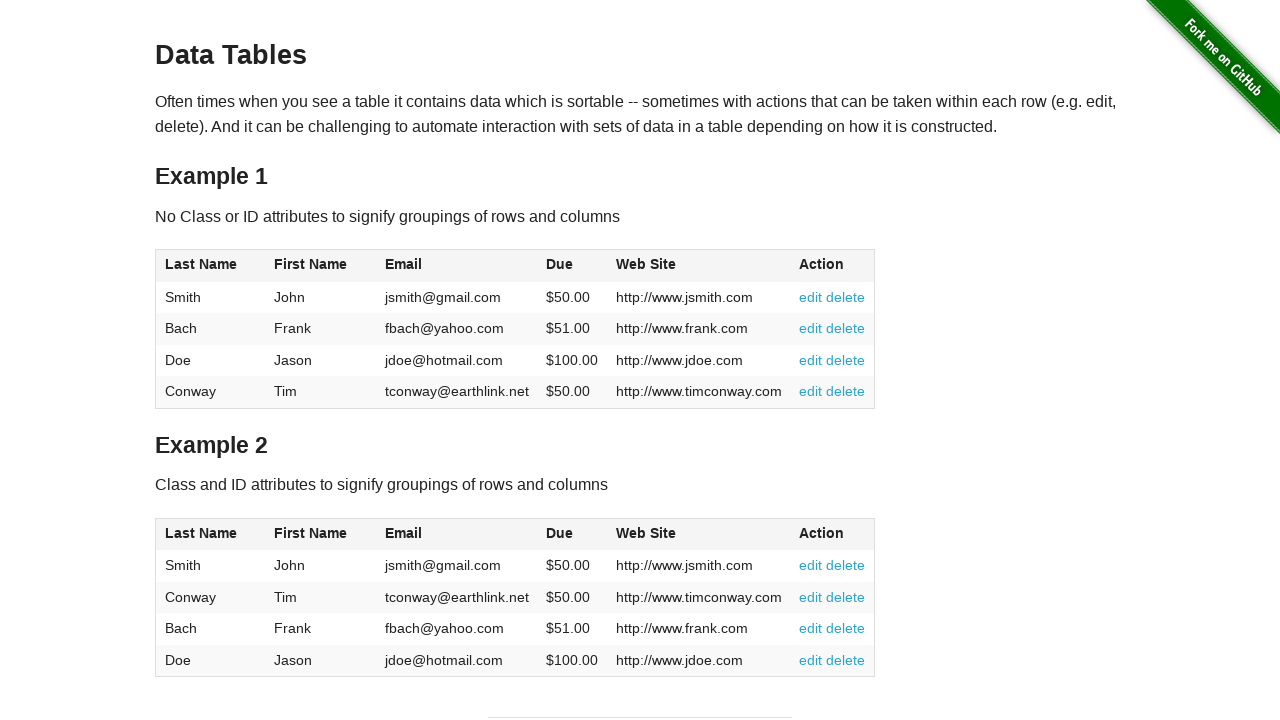

Verified Due column values are sorted in ascending order: [50.0, 50.0, 51.0, 100.0]
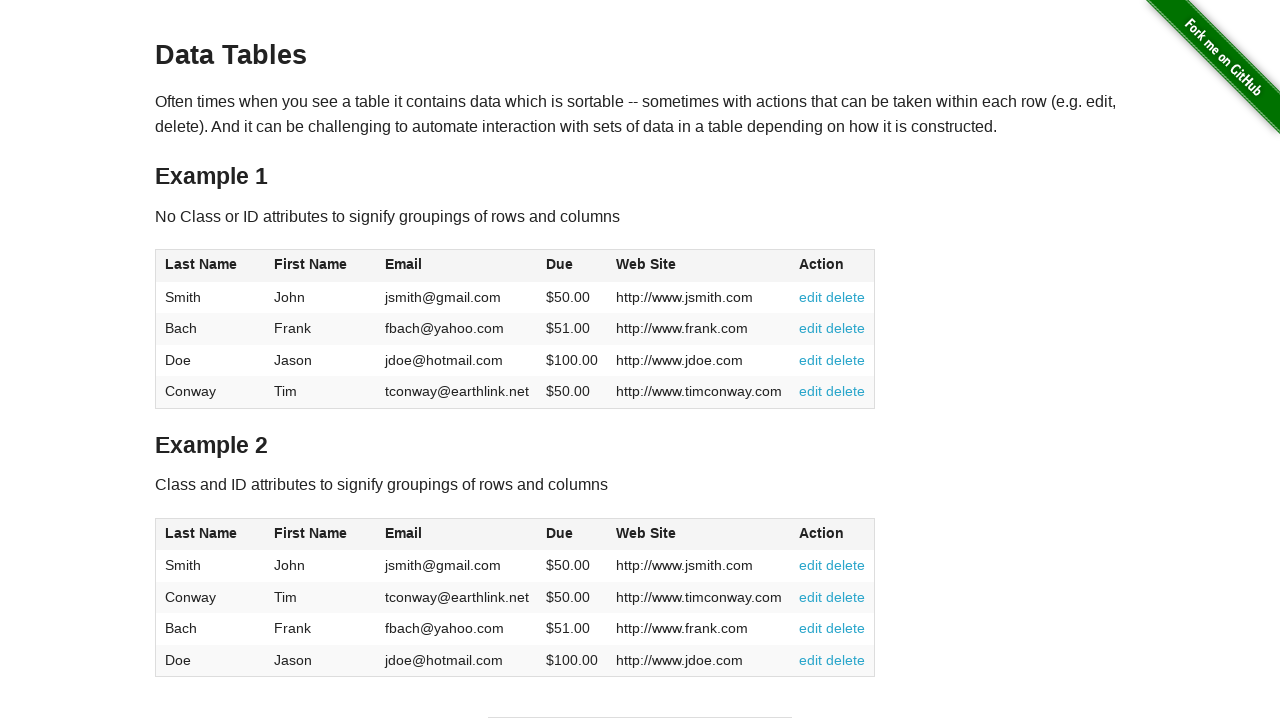

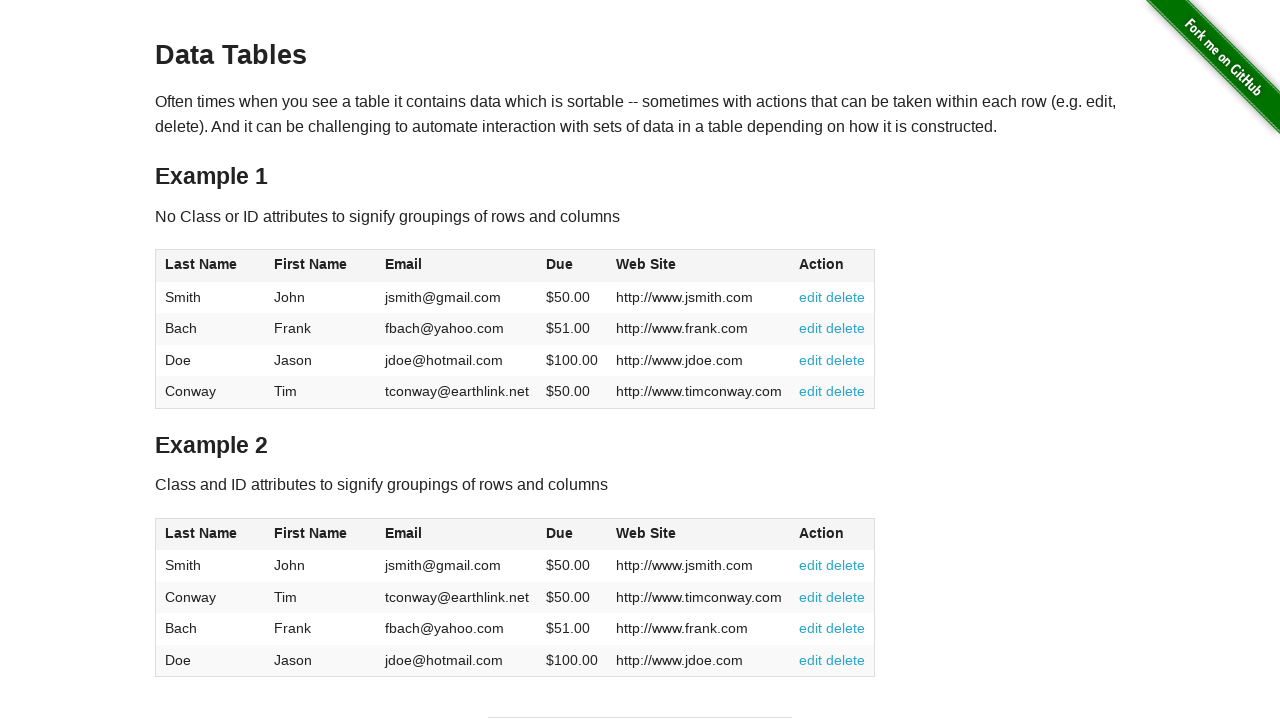